Tests a redirect flow by clicking a button that opens a new window, then solving a math problem and submitting the answer

Starting URL: http://suninjuly.github.io/redirect_accept.html

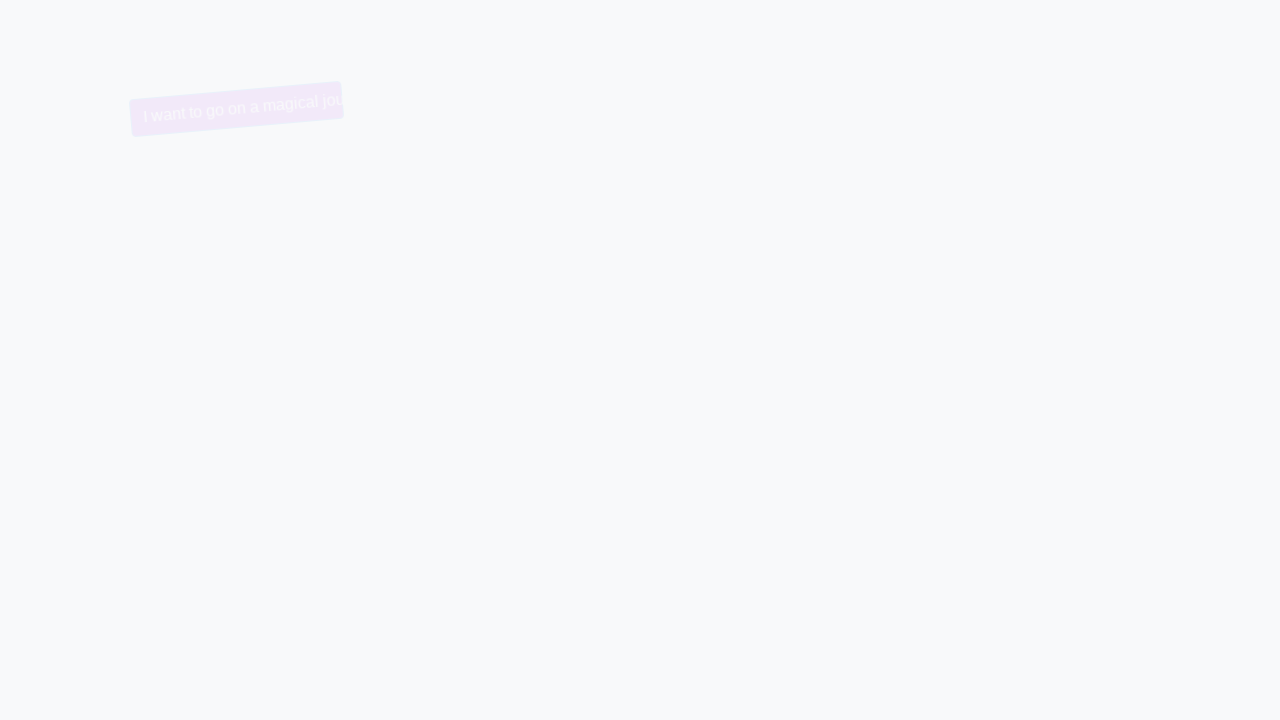

Clicked initial button to trigger redirect flow at (218, 109) on button
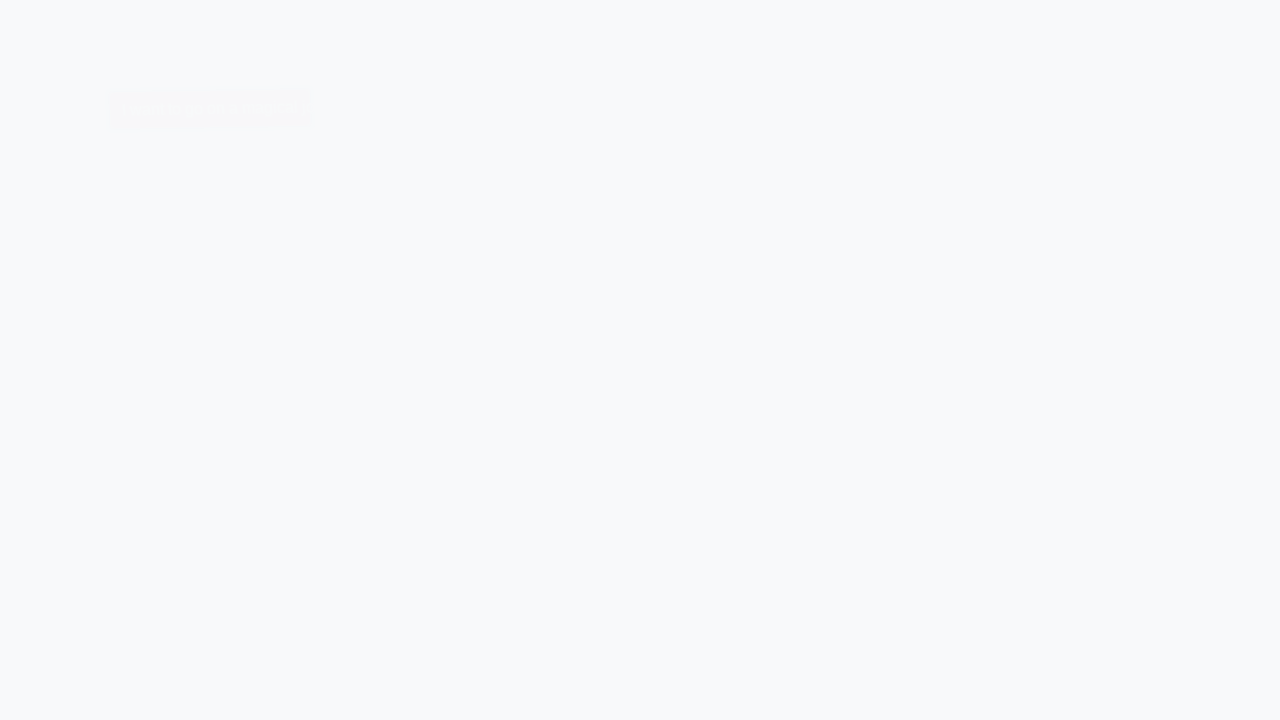

New window opened and switched to it at (221, 109) on button
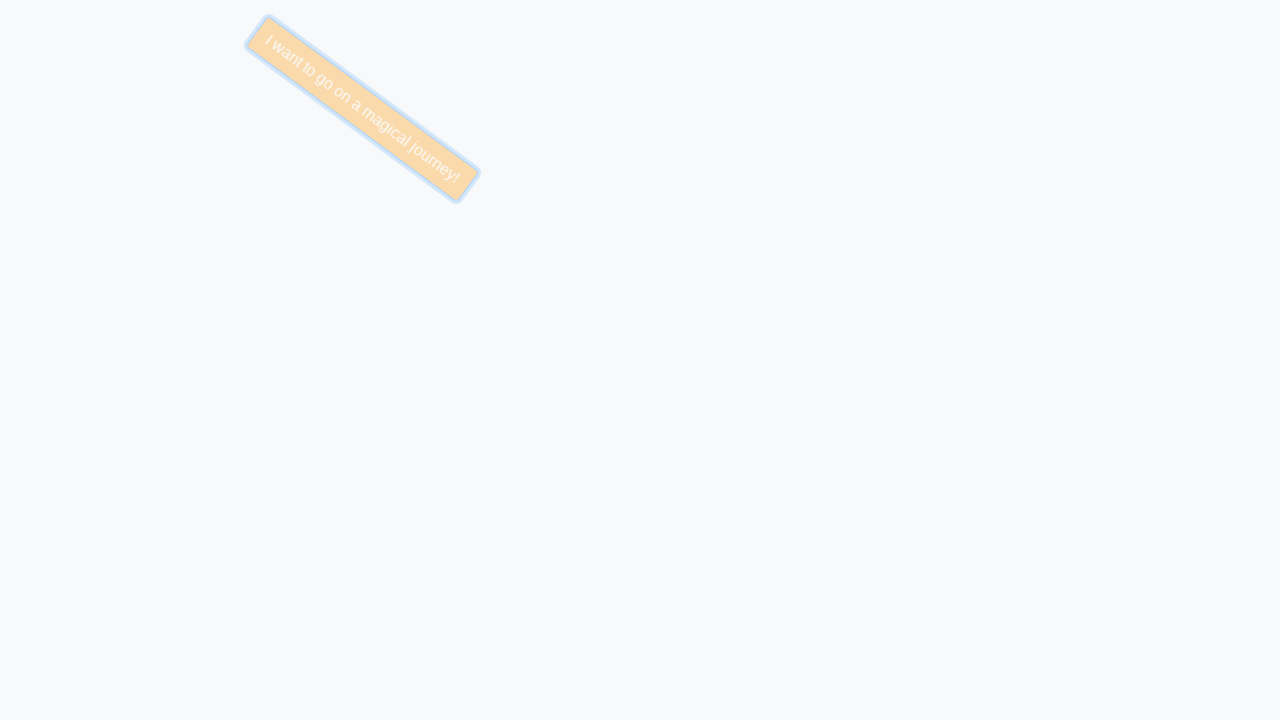

Retrieved number from input field: 721
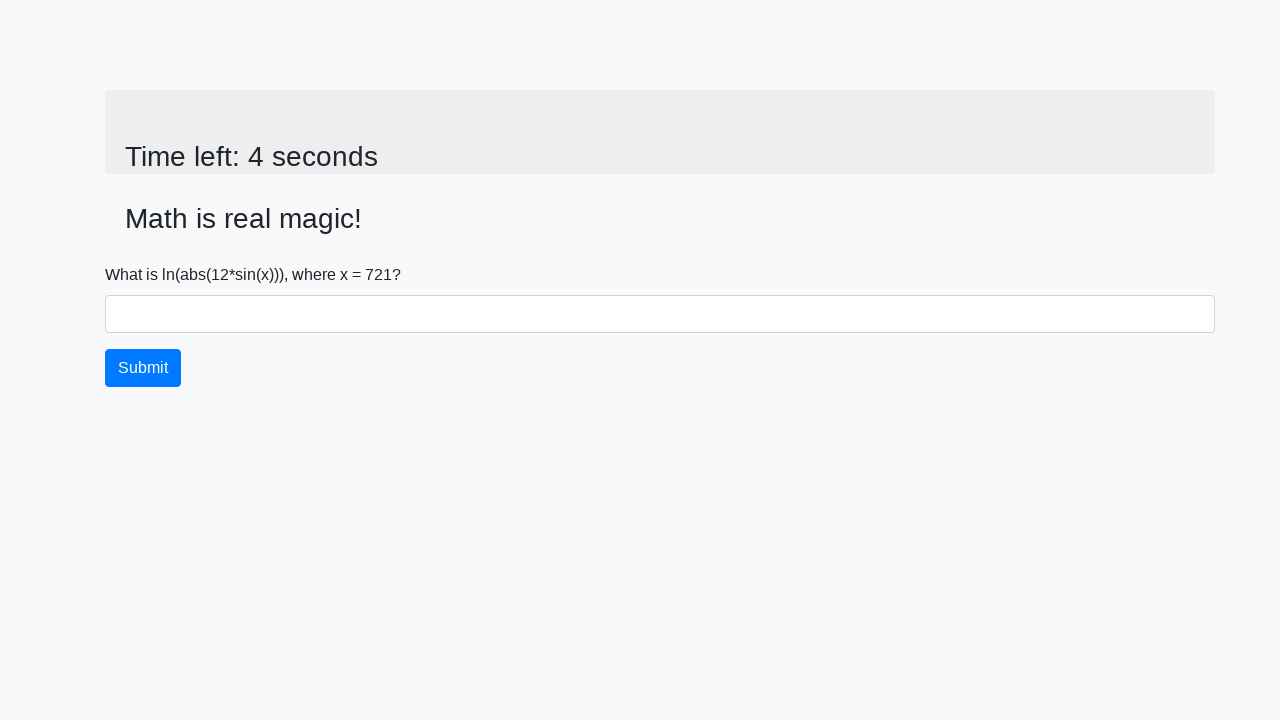

Calculated math solution: 2.4848965876511264
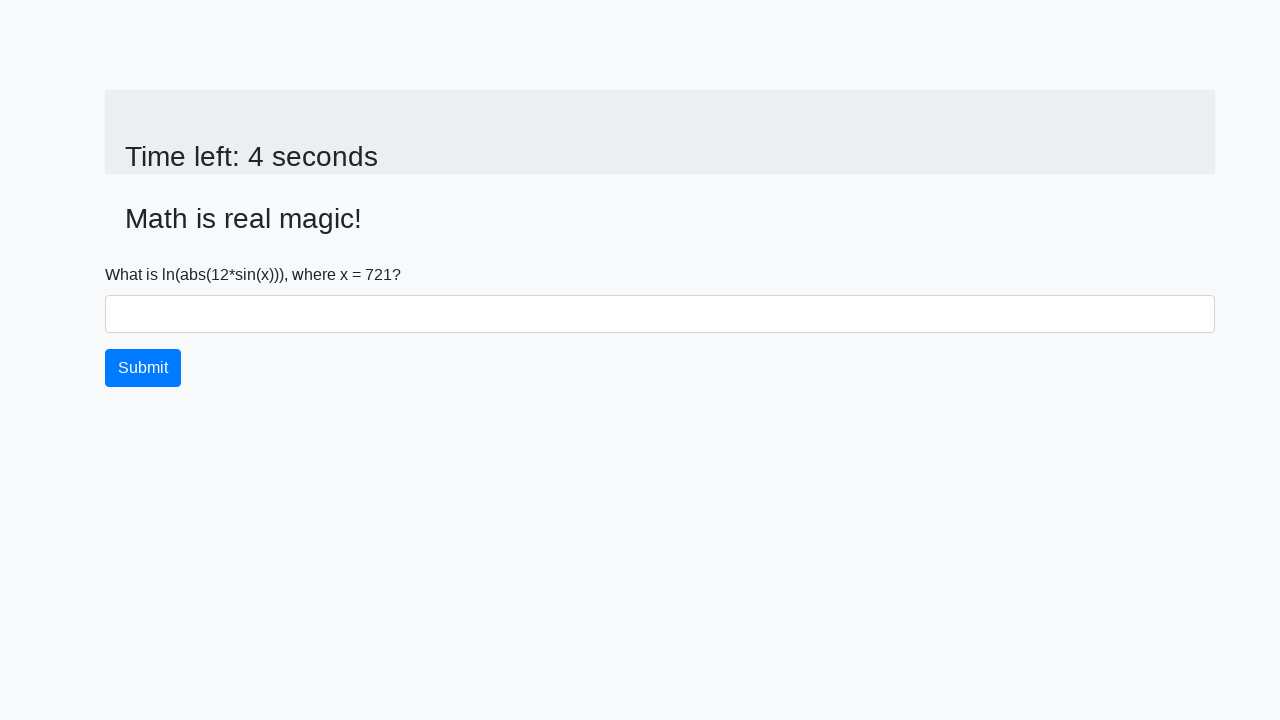

Filled answer field with calculated value: 2.4848965876511264 on #answer
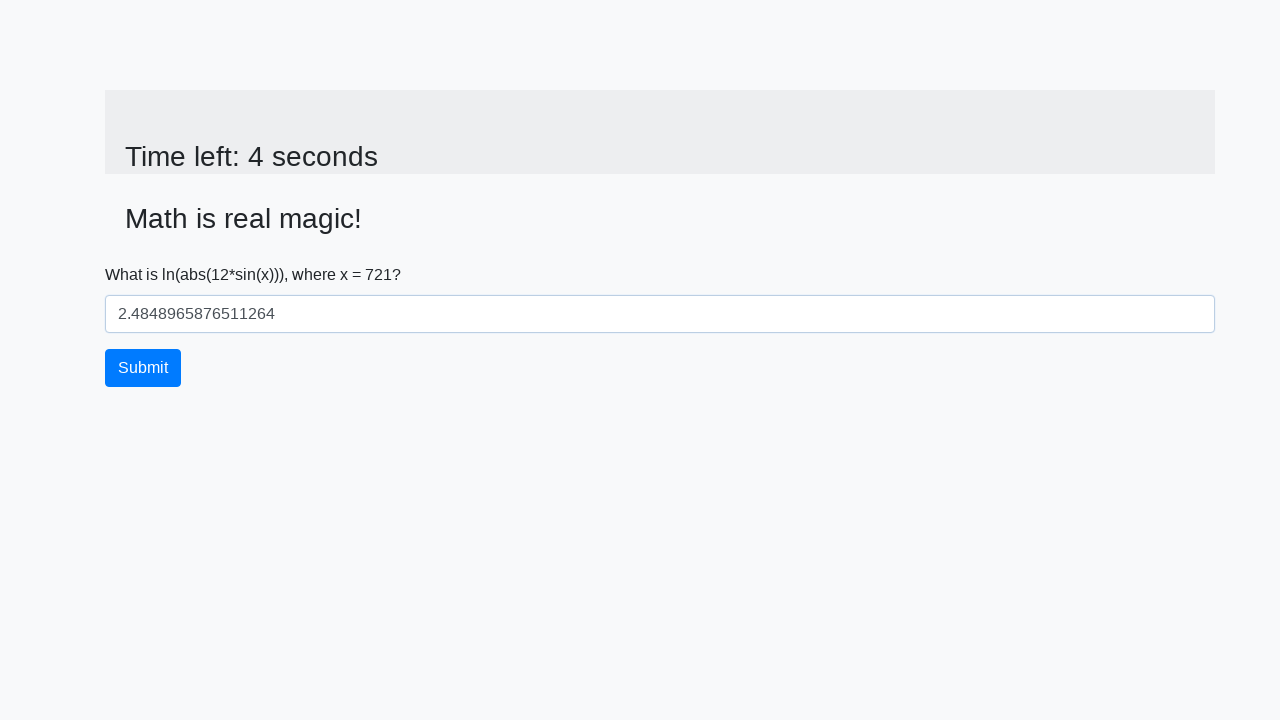

Clicked submit button to submit the answer at (143, 368) on button
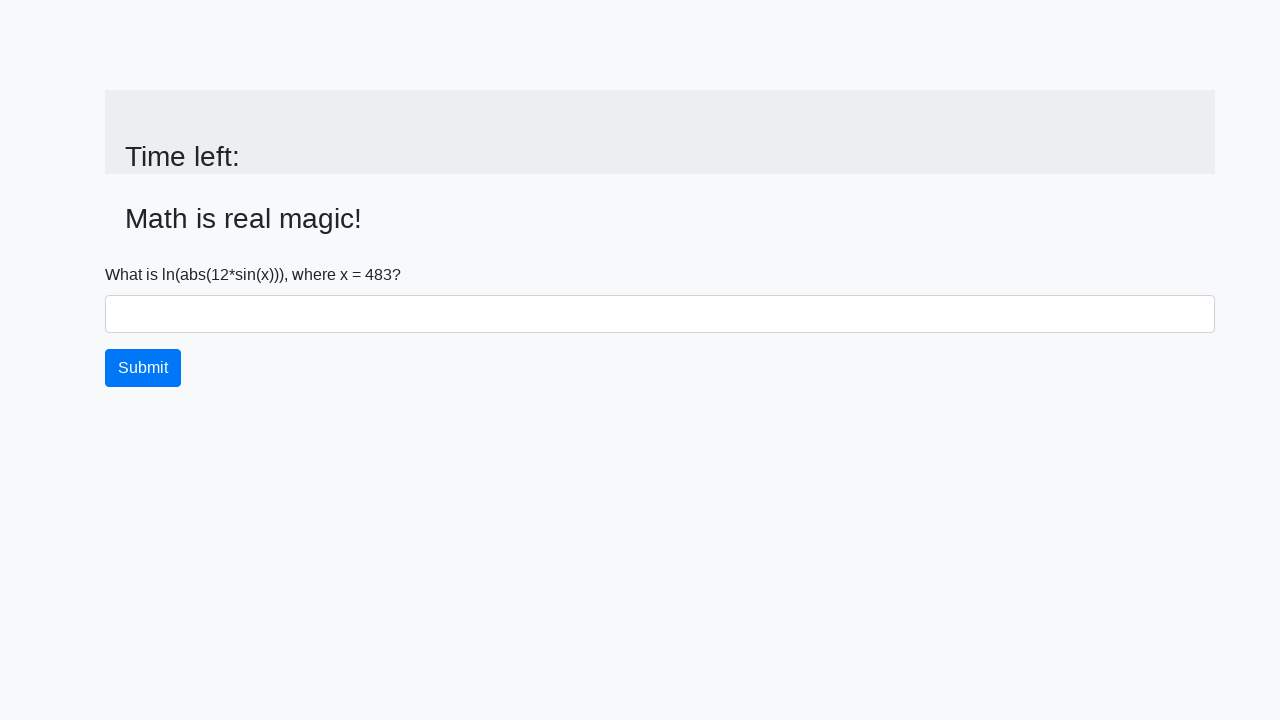

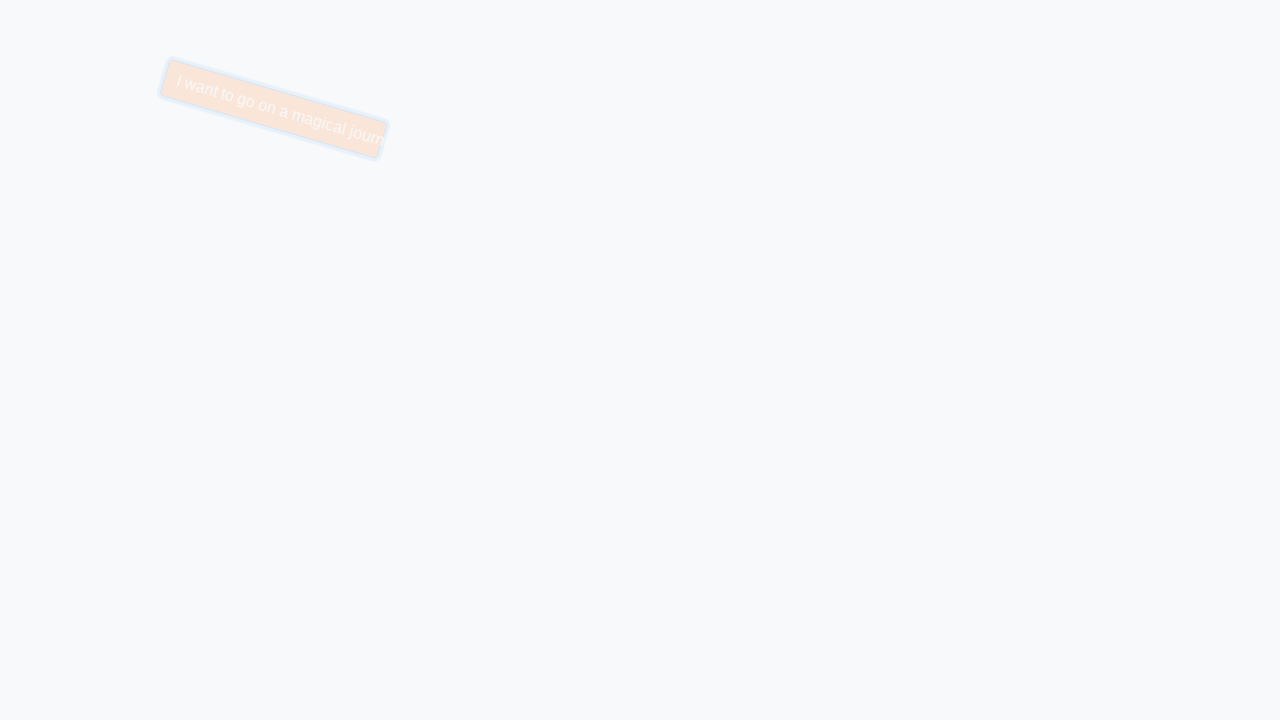